Tests radio button interaction by finding radio buttons on a form page and clicking the first one

Starting URL: http://www.echoecho.com/htmlforms10.htm

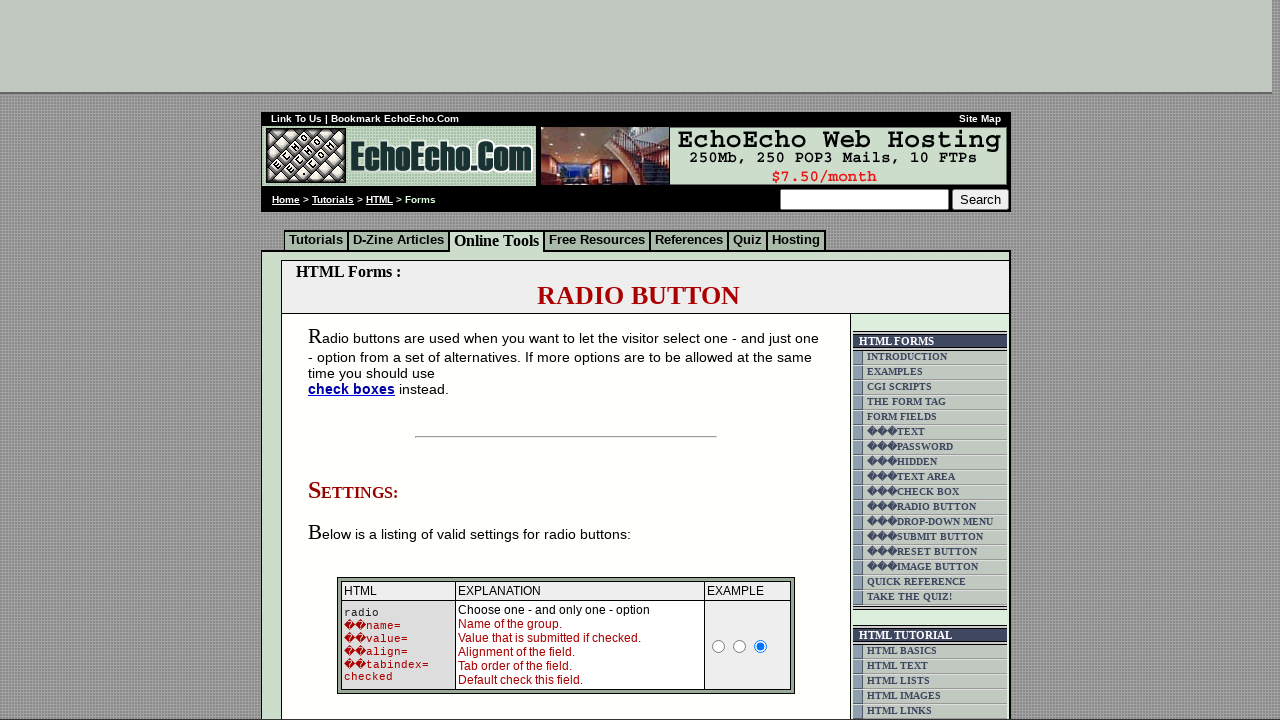

Waited for radio buttons to be present on the form
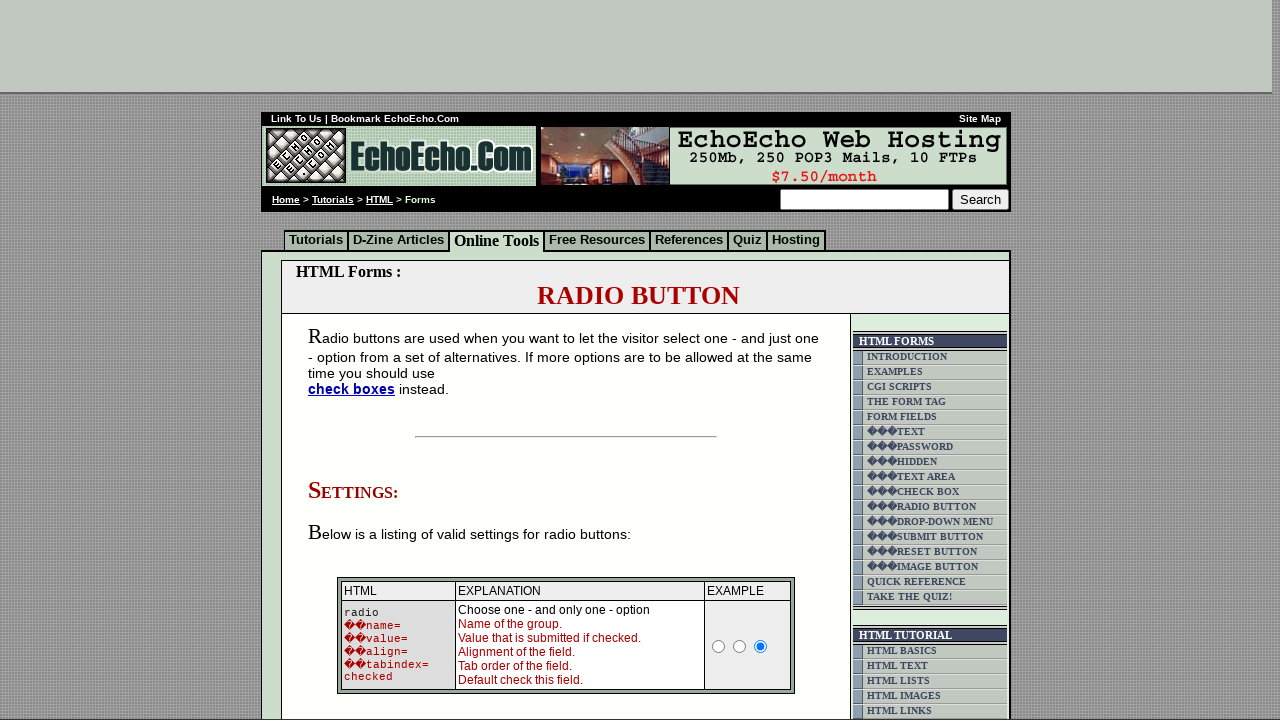

Located 3 radio buttons on the form
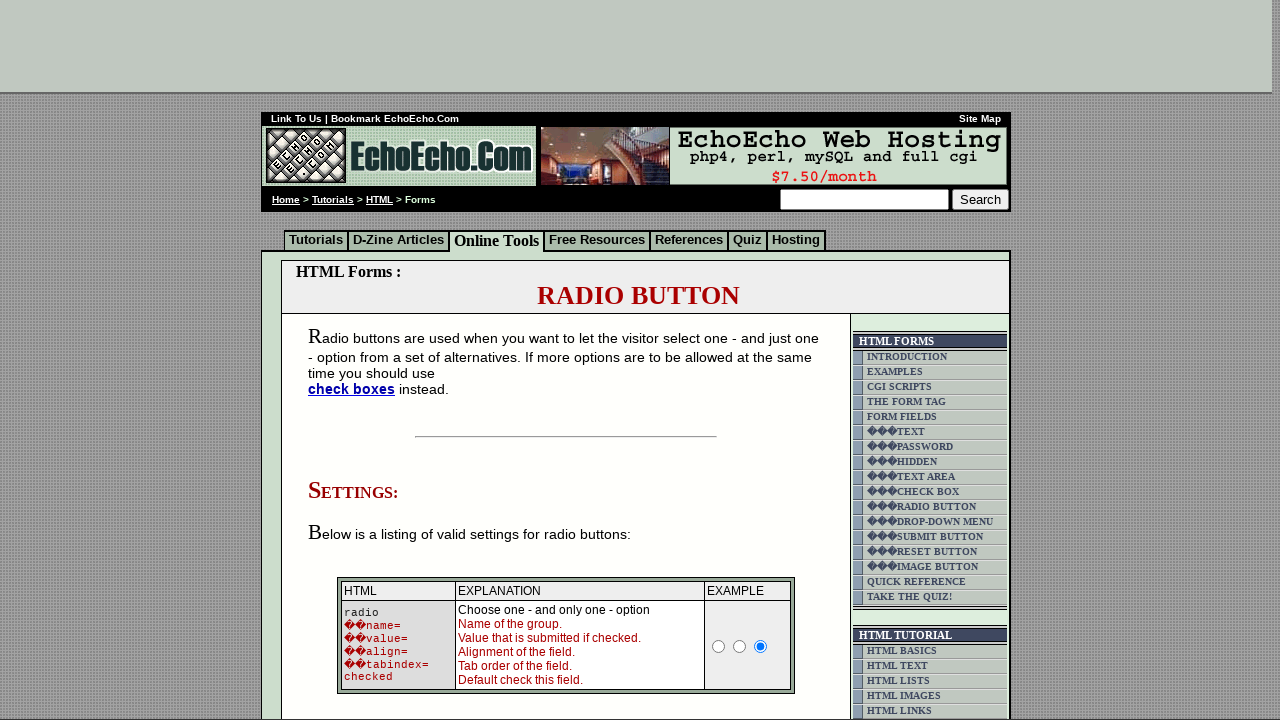

Retrieved type attribute from radio button 0: radio
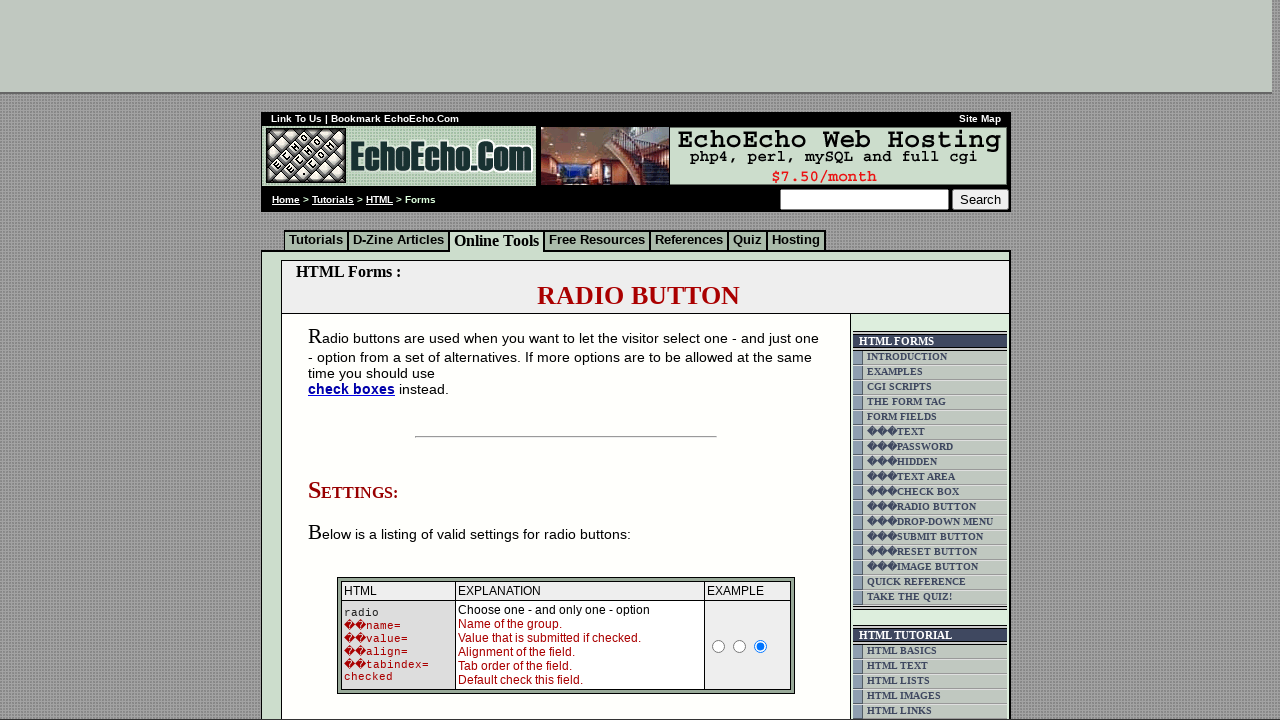

Clicked the first radio button (index 0) at (719, 646) on input[name^='radio1'] >> nth=0
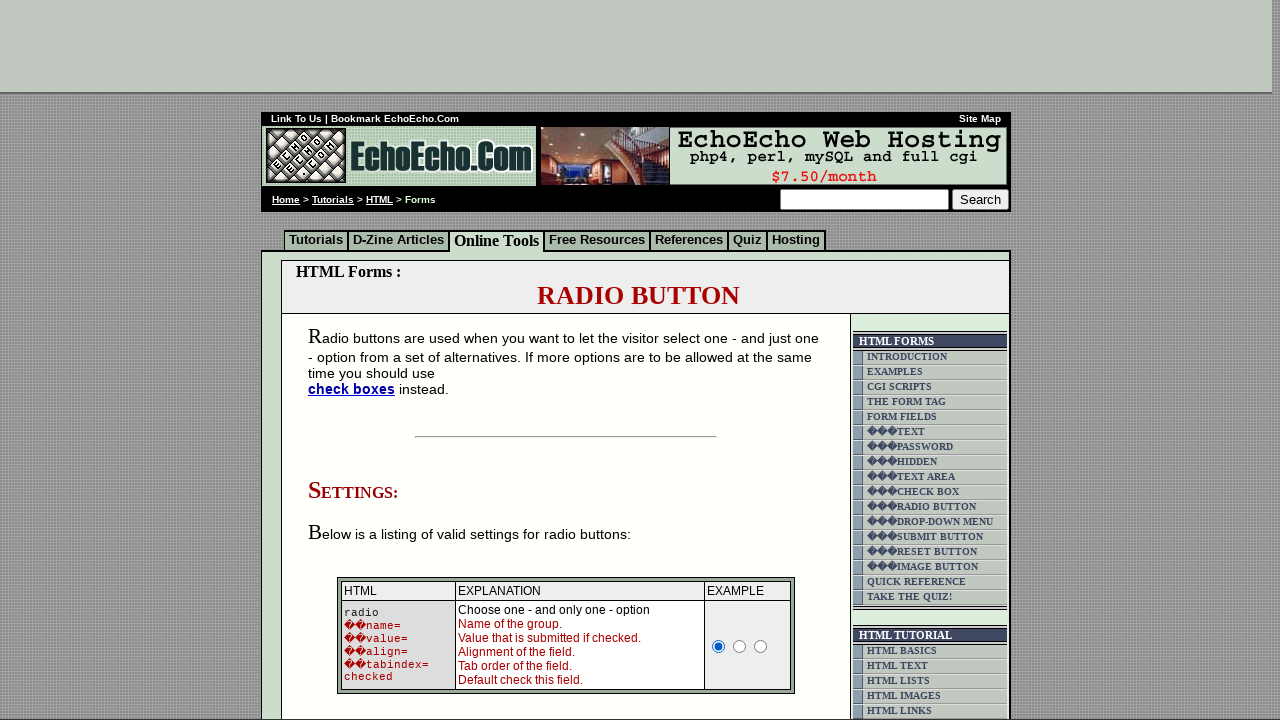

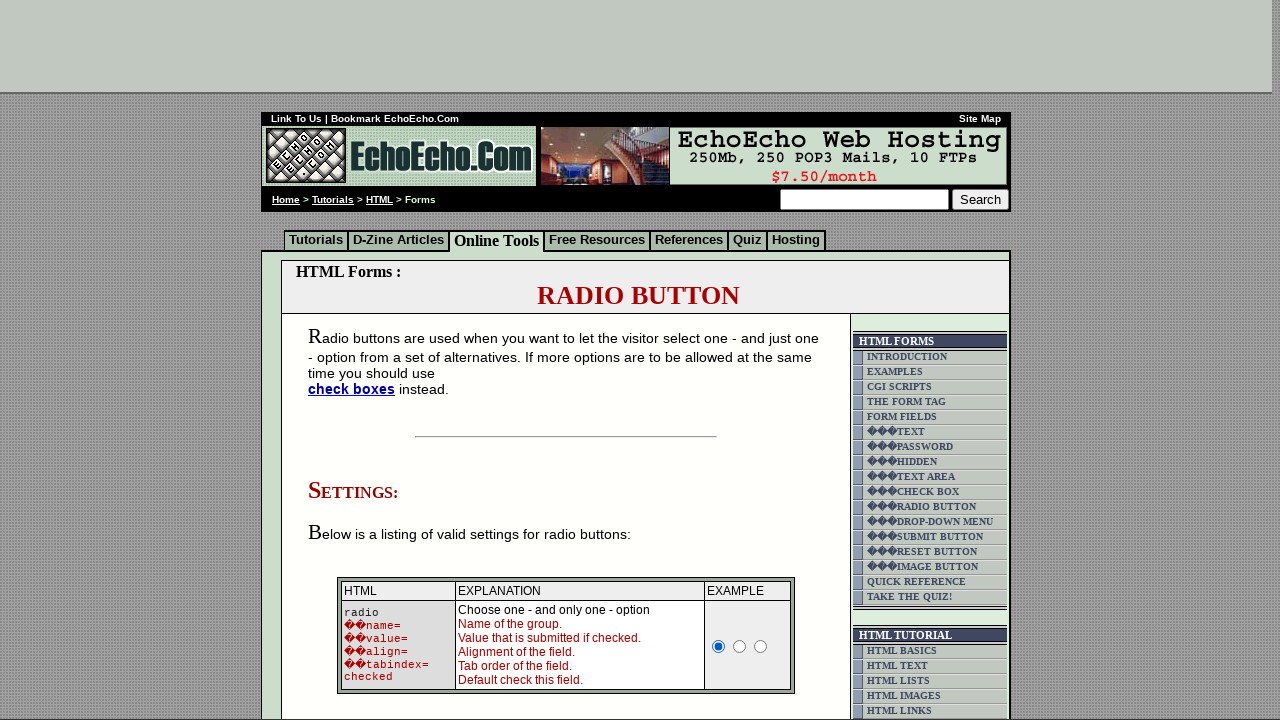